Navigates to the DemoQA homepage, scrolls down, refreshes the page, and clicks on the "Forms" section card to navigate to the Forms page.

Starting URL: https://demoqa.com/

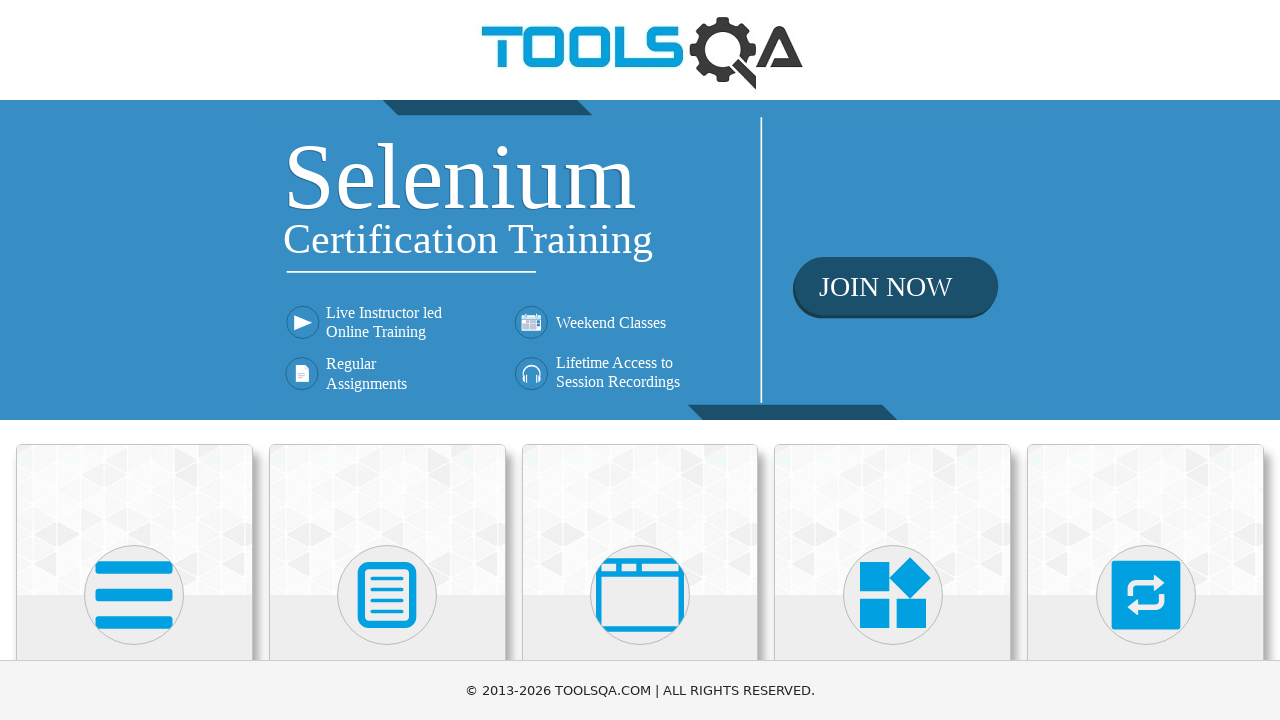

Scrolled down 350 pixels on the DemoQA homepage
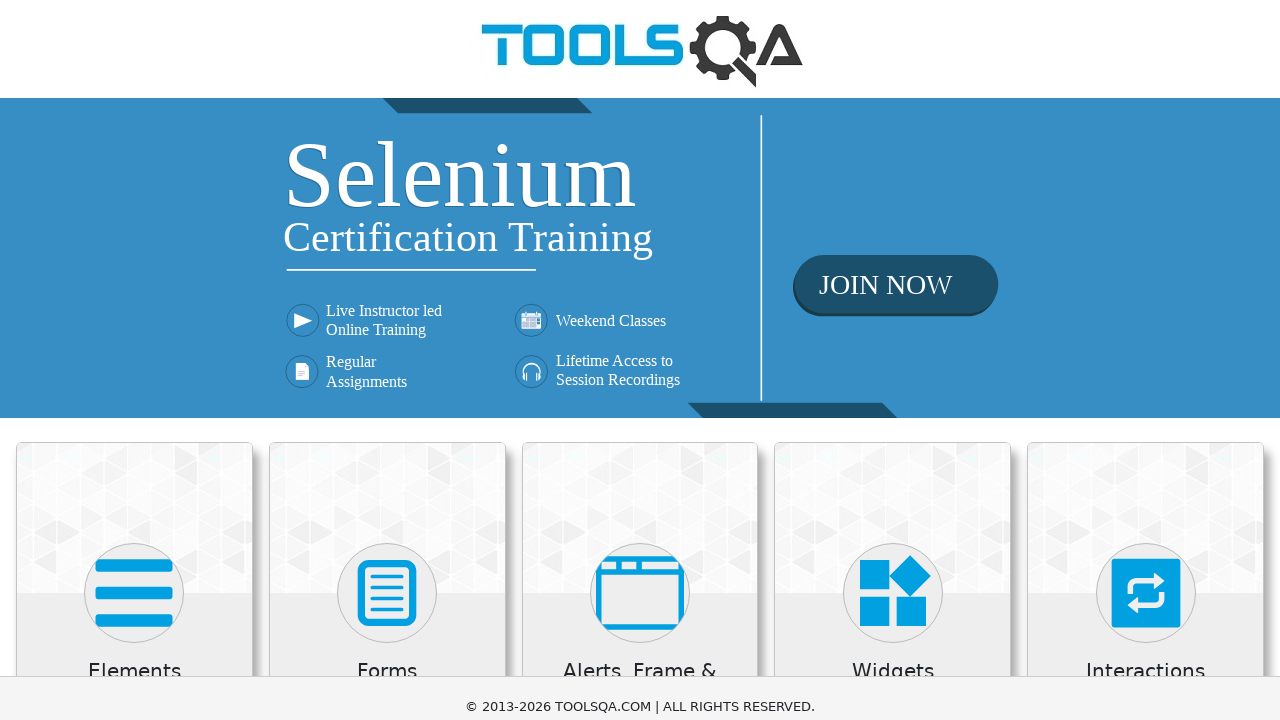

Refreshed the page
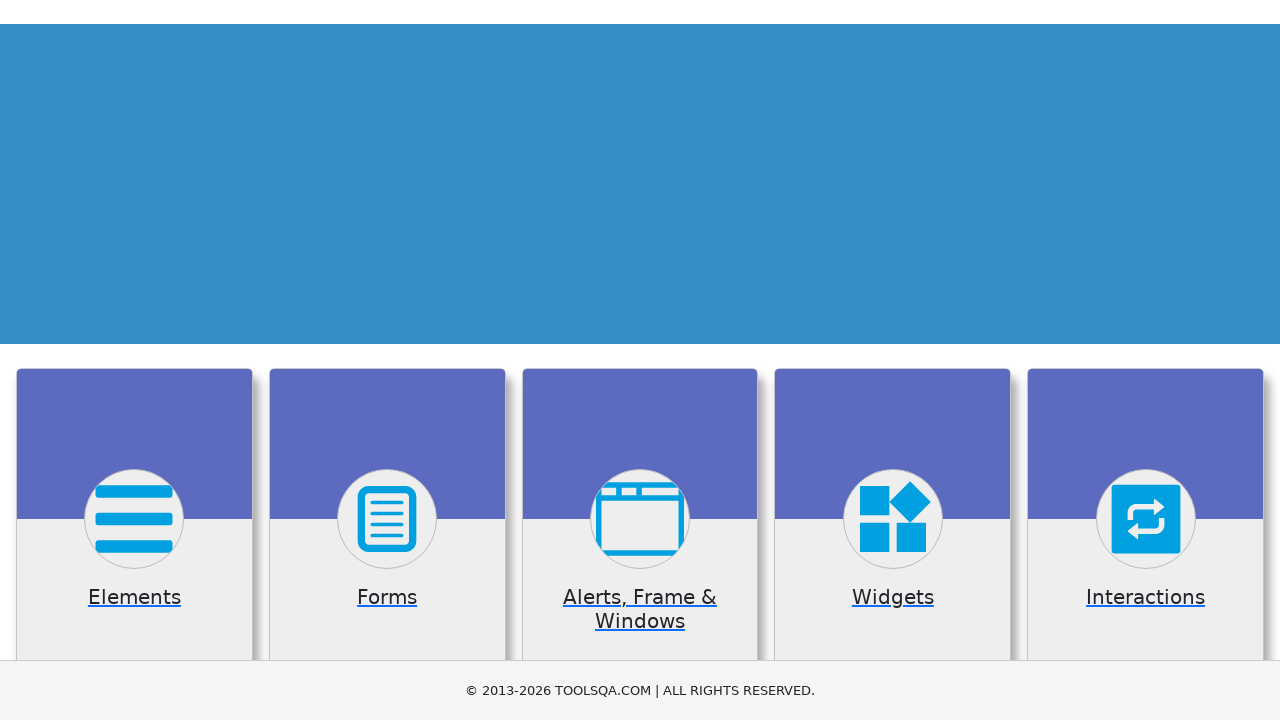

Forms card became visible
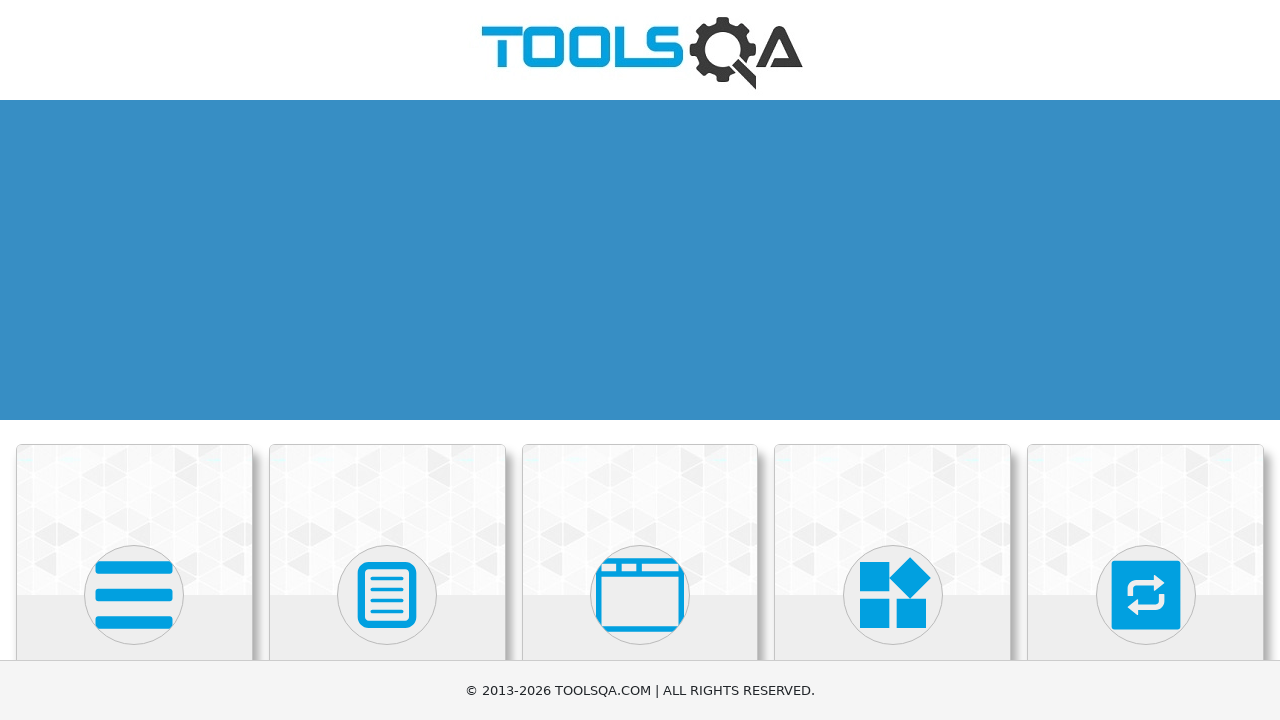

Clicked on the Forms section card at (387, 360) on xpath=//h5[text()='Forms']
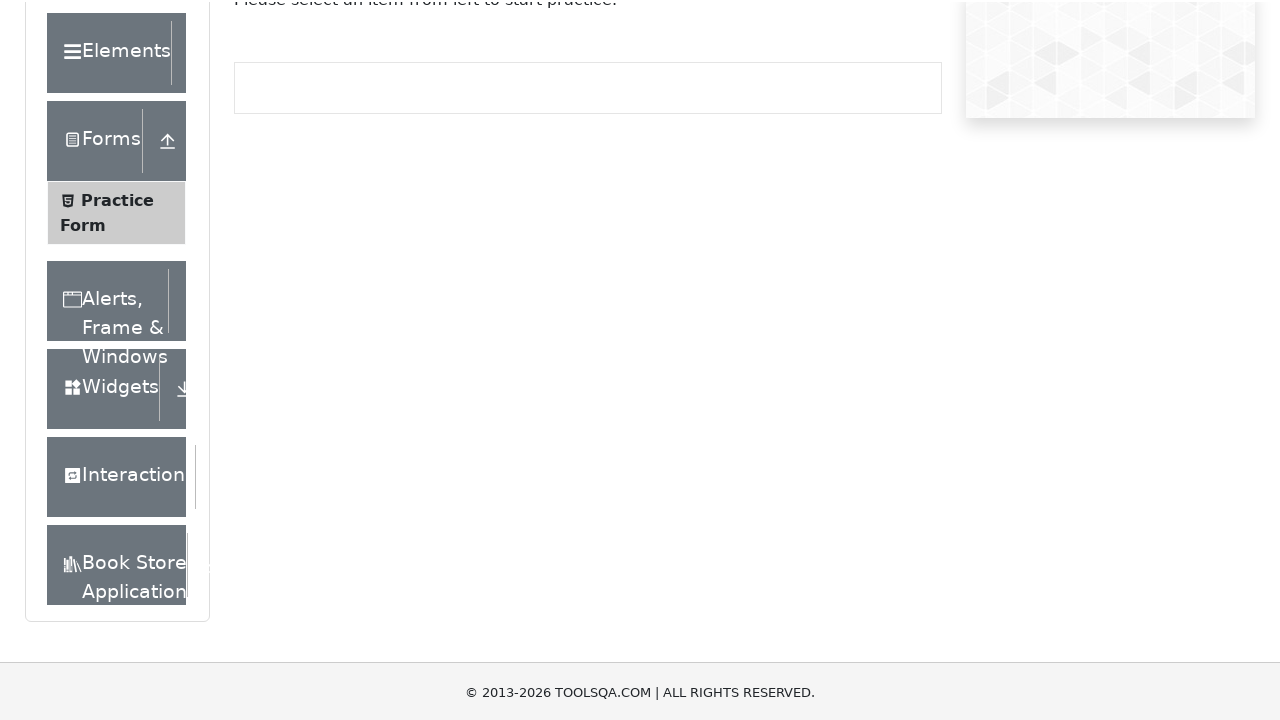

Navigation to Forms page completed and network idle
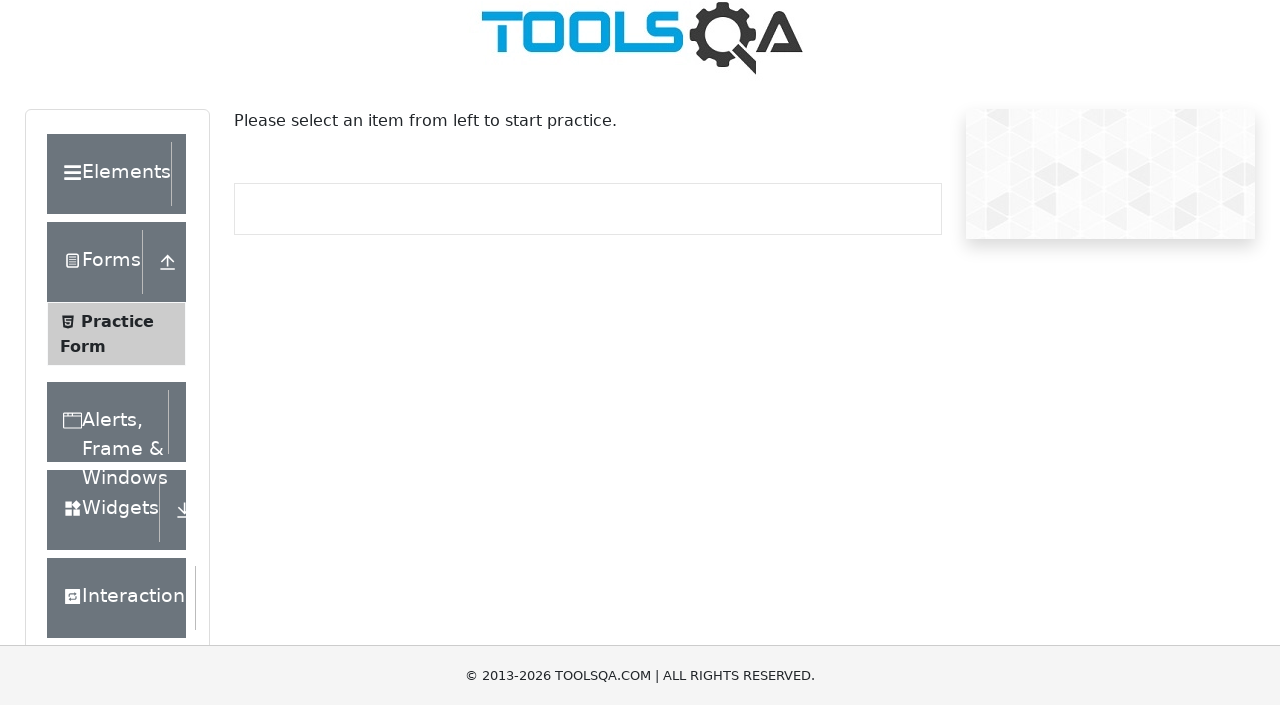

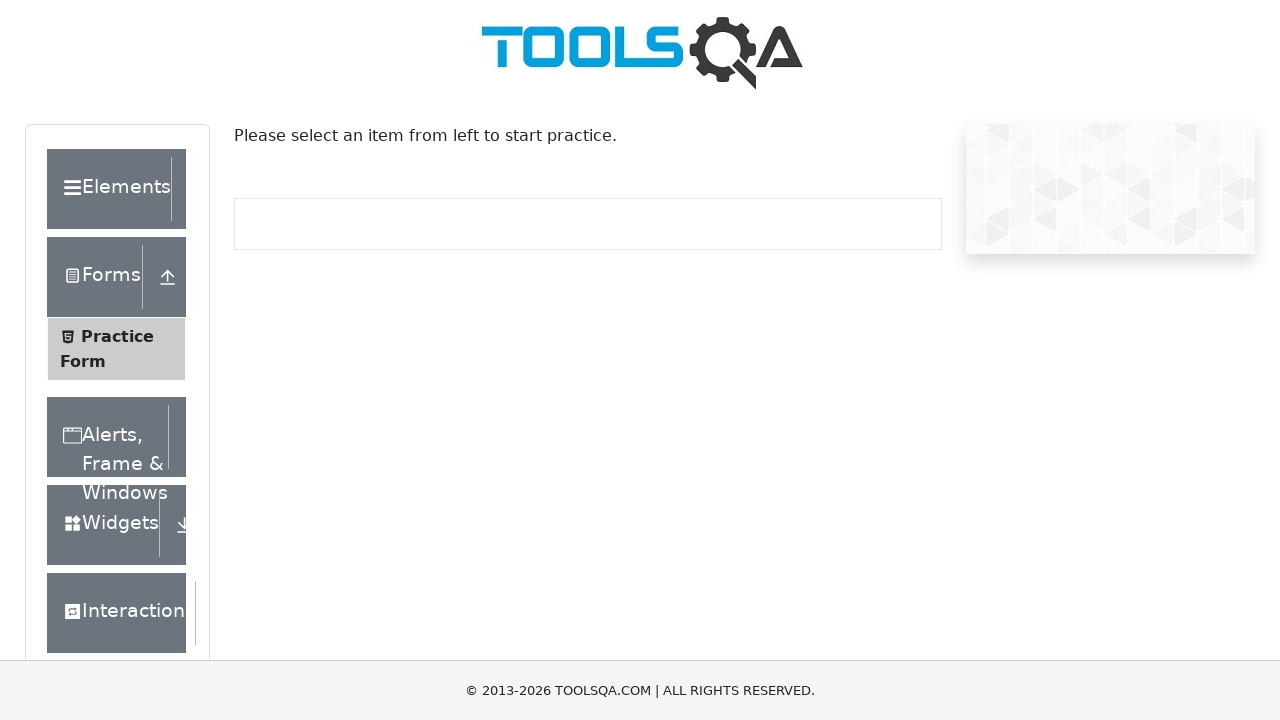